Tests a simple form submission by filling in first name, last name, email, phone number, and message fields, then submitting the form and accepting an alert

Starting URL: https://v1.training-support.net/selenium/simple-form

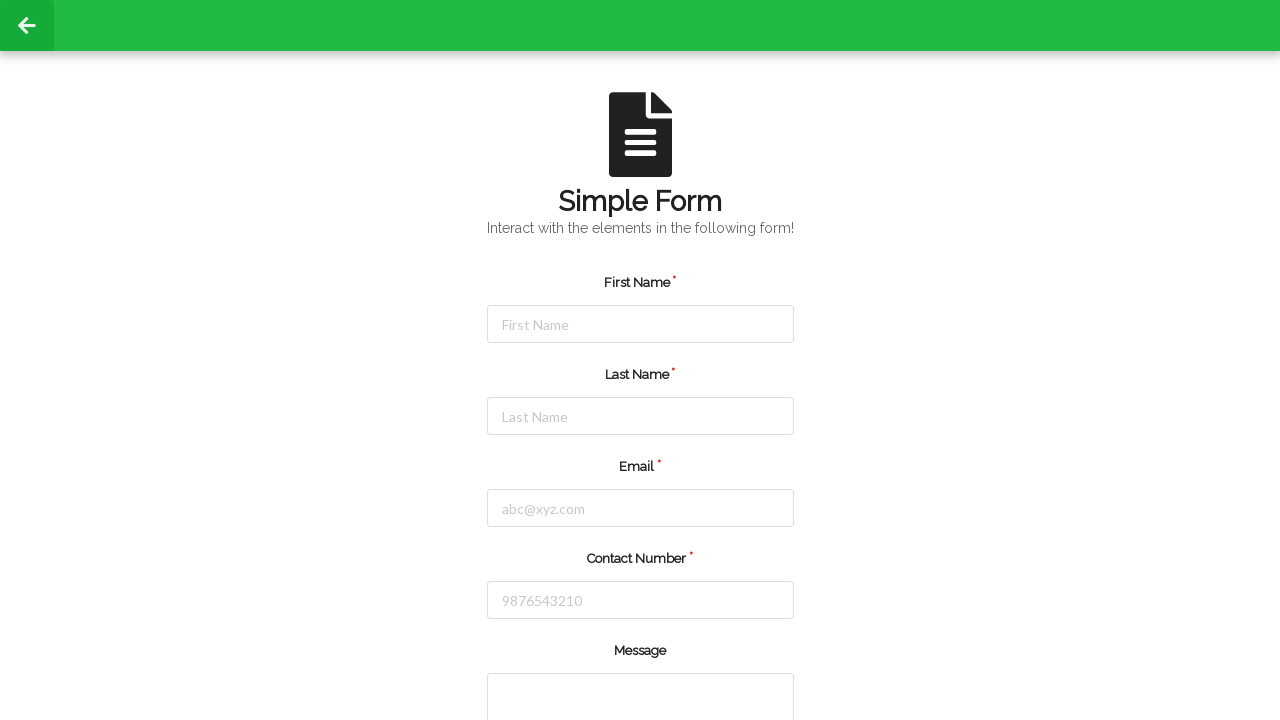

Filled first name field with 'John' on #firstName
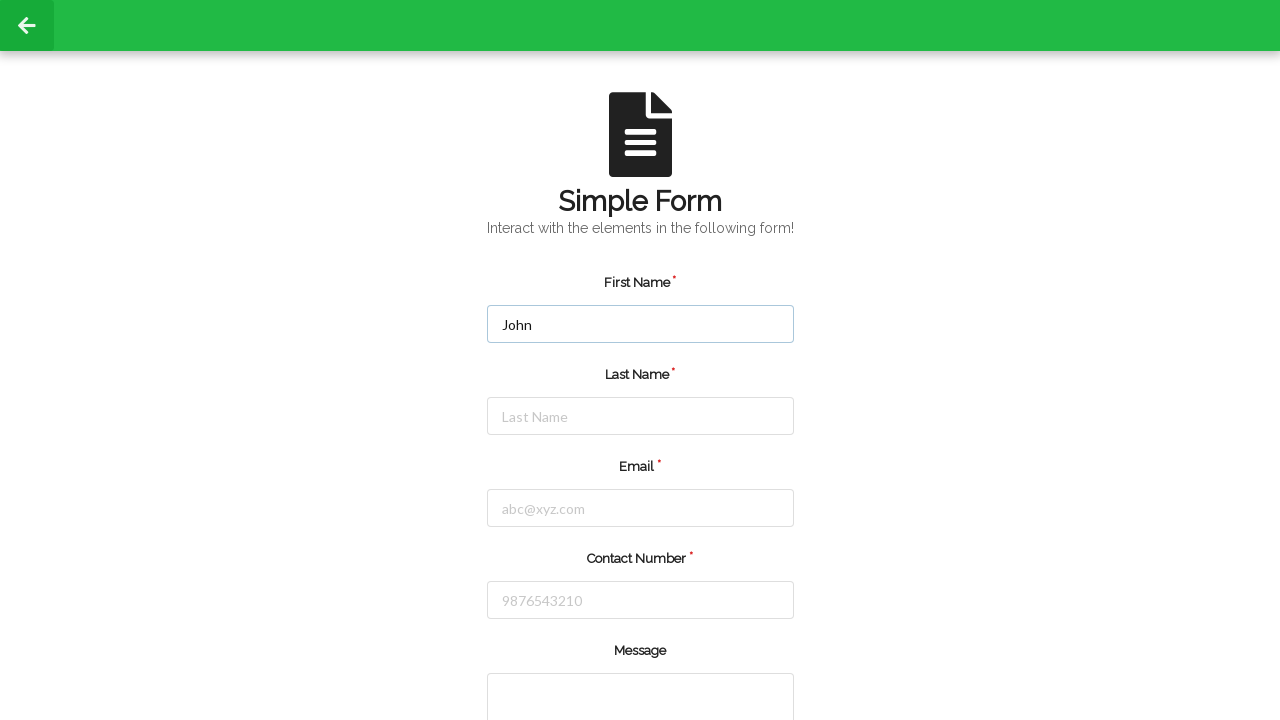

Filled last name field with 'Doe' on #lastName
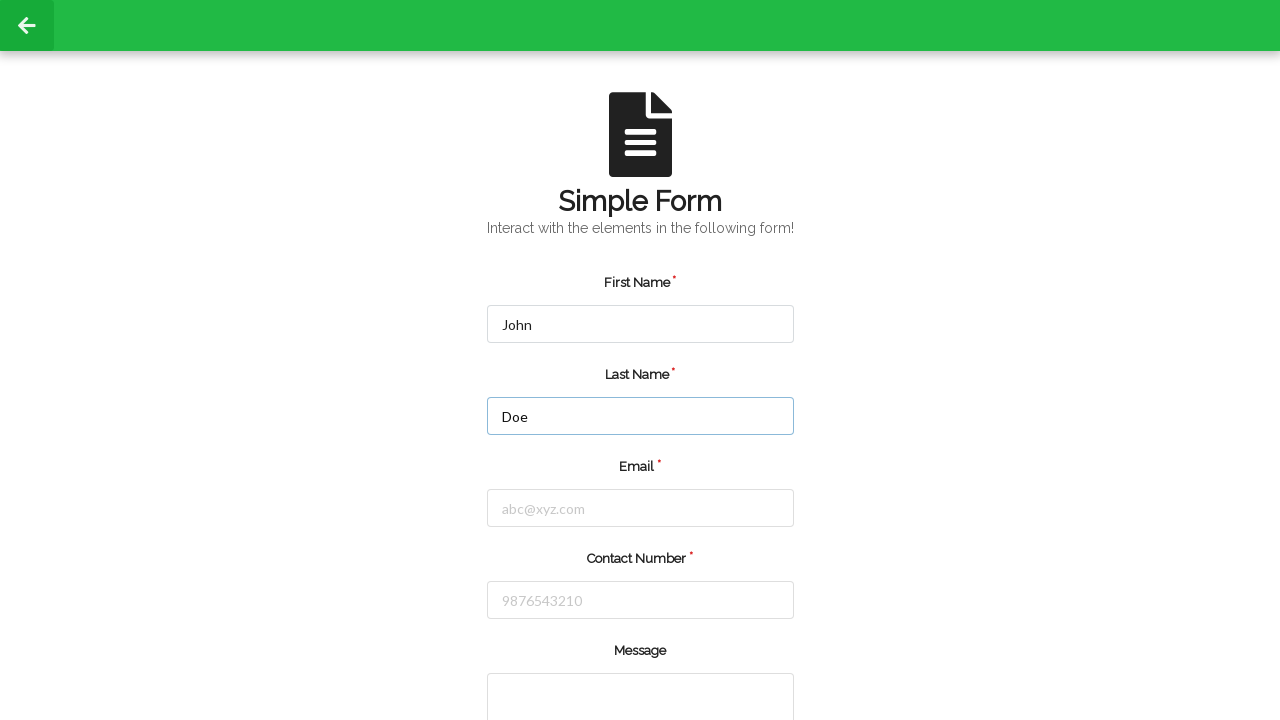

Filled email field with 'john.doe@example.com' on #email
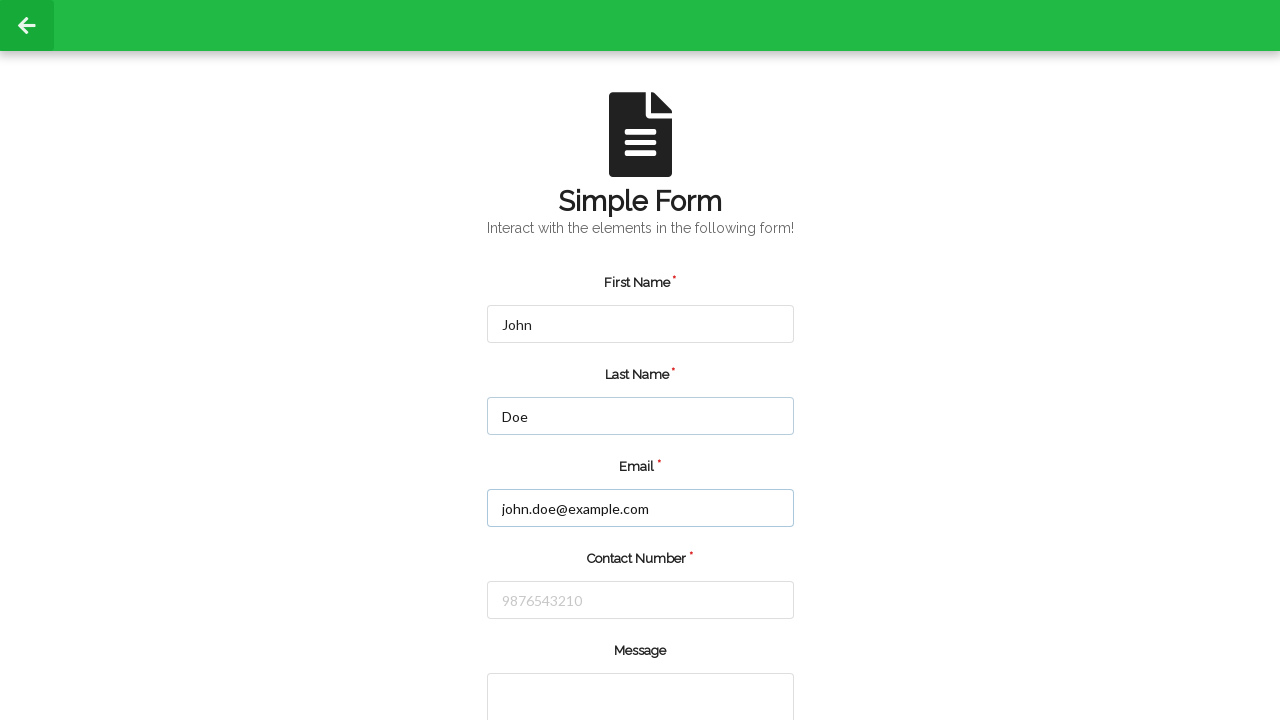

Filled phone number field with '5551234567' on #number
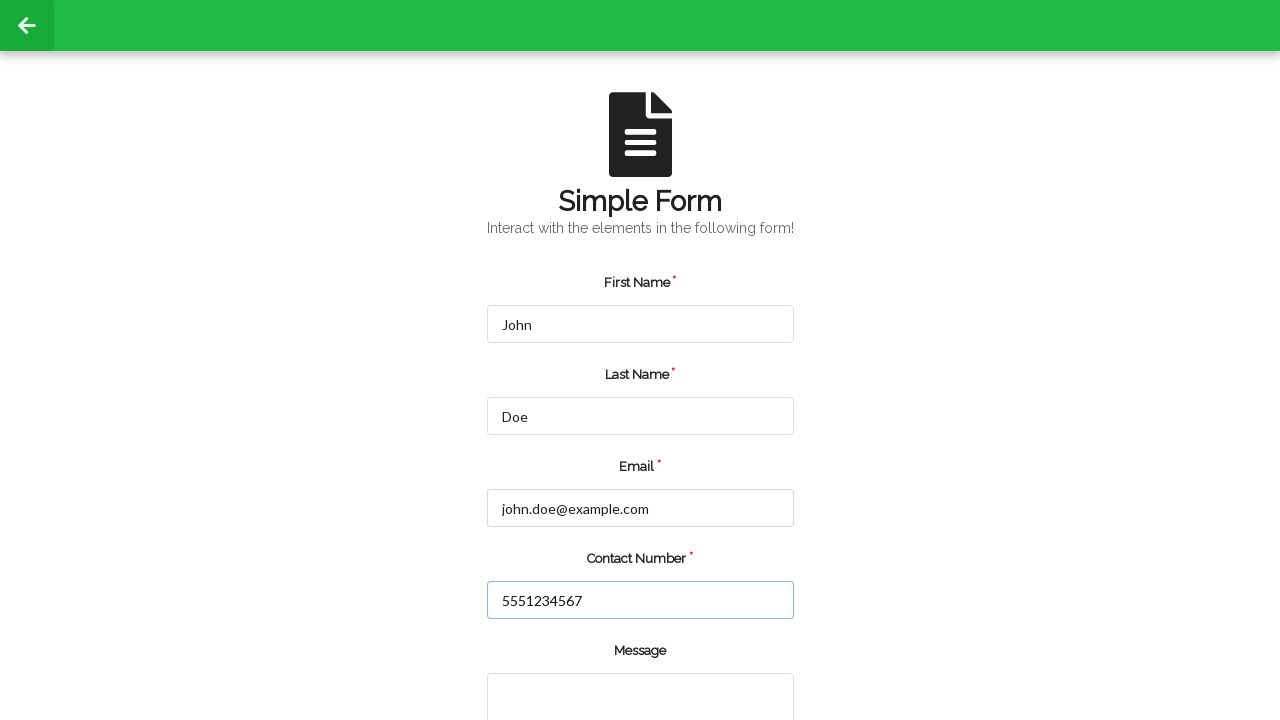

Filled message text area with test message on xpath=/html/body/div[2]/div/div/div/div[2]/form/div/div[5]/textarea
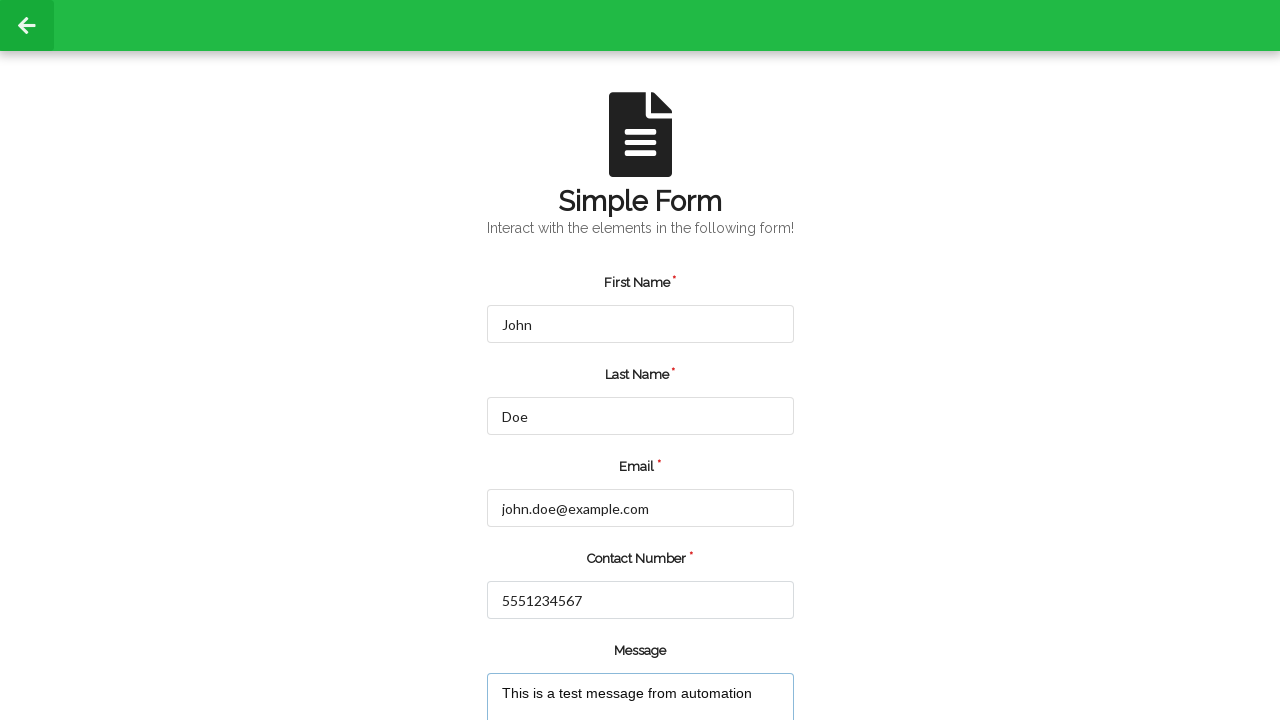

Clicked submit button at (558, 660) on xpath=/html/body/div[2]/div/div/div/div[2]/form/div/div[6]/div[1]/input
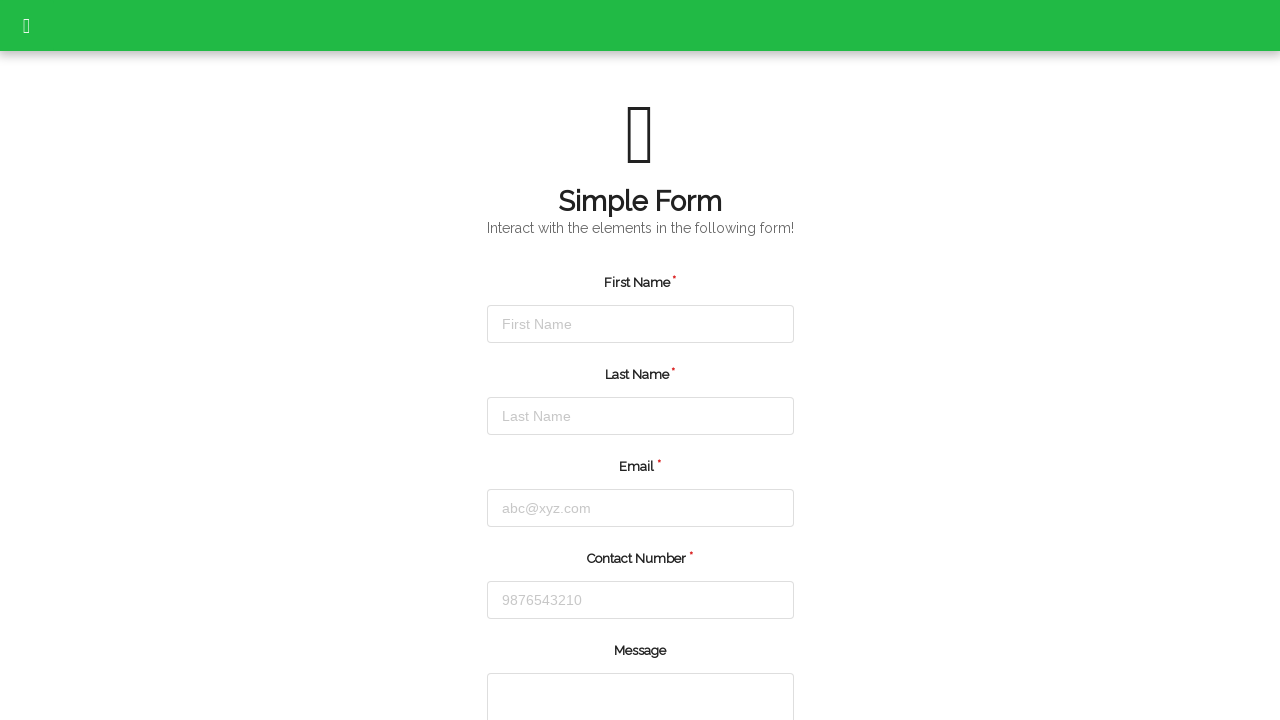

Set up alert handler to accept dialogs
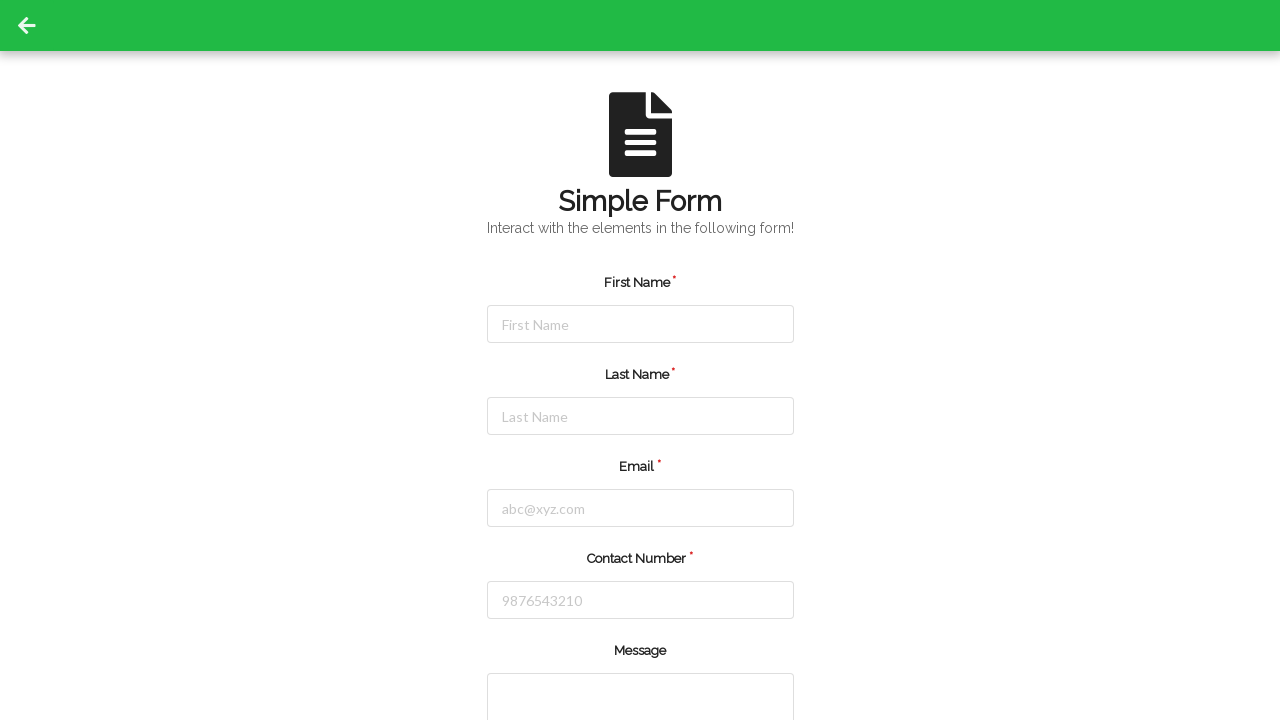

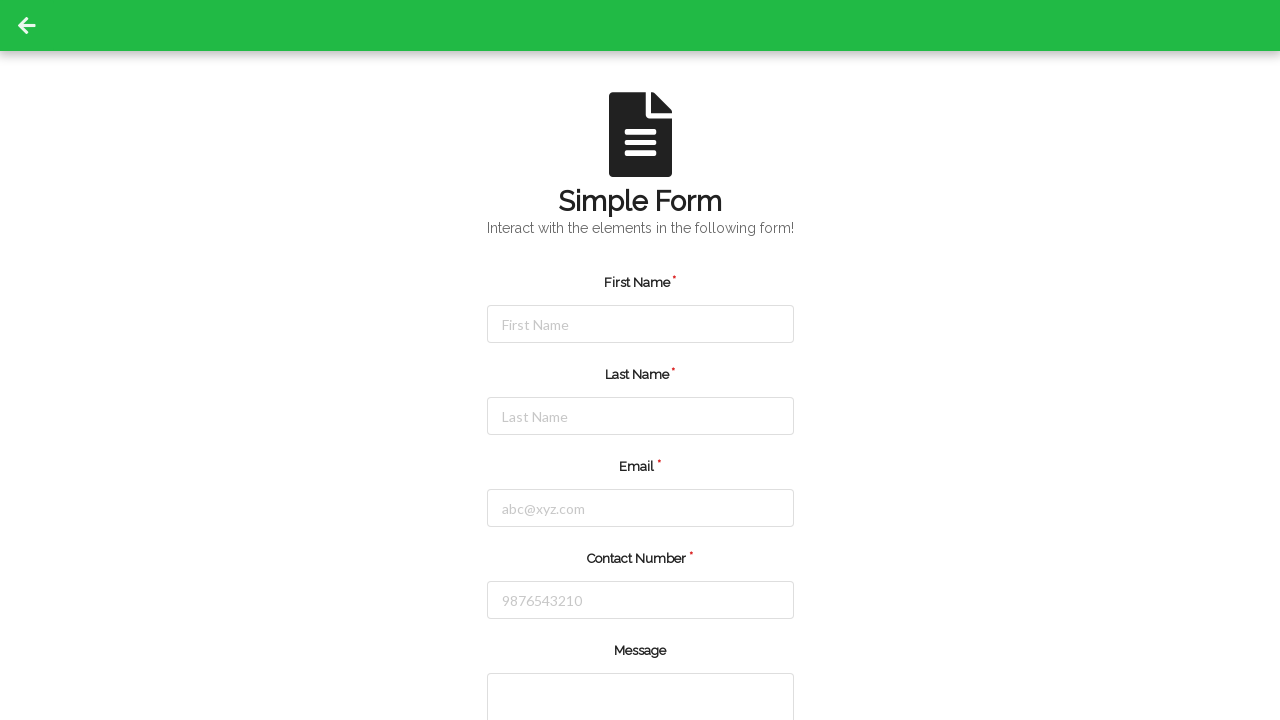